Tests table sorting by clicking the Email column header and verifying the values are sorted in ascending order

Starting URL: http://the-internet.herokuapp.com/tables

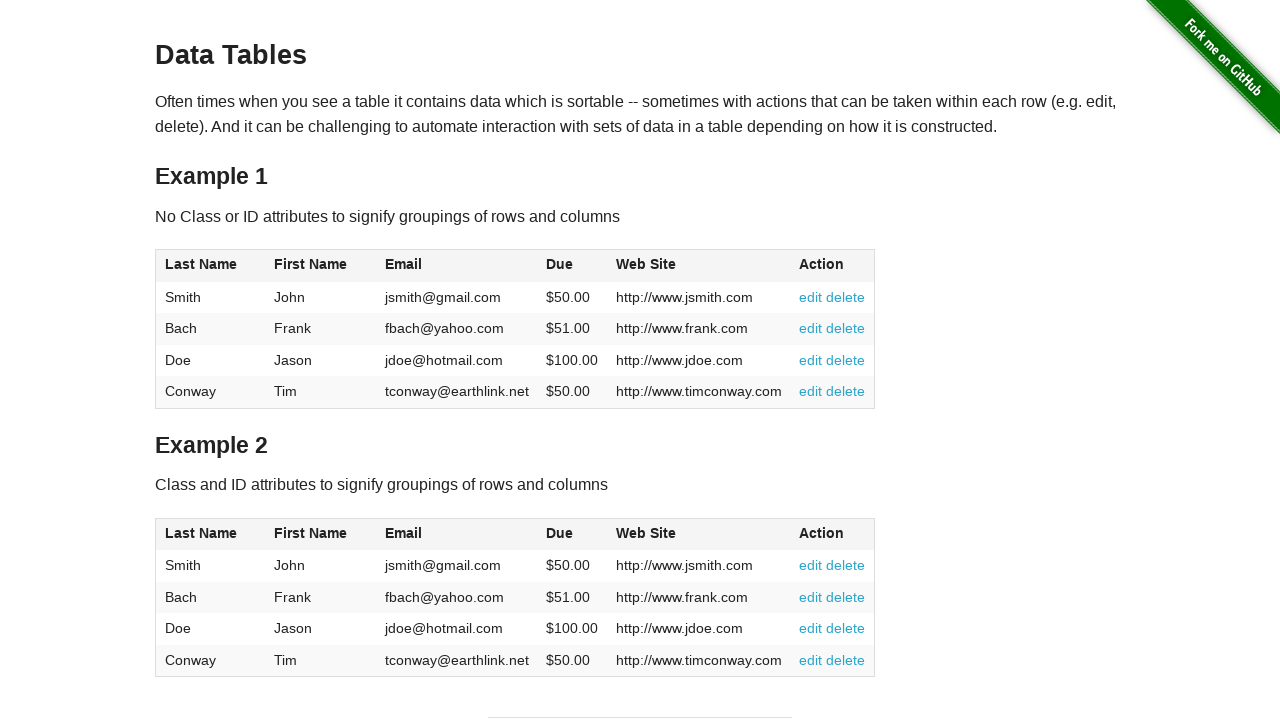

Clicked Email column header to sort ascending at (457, 266) on #table1 thead tr th:nth-of-type(3)
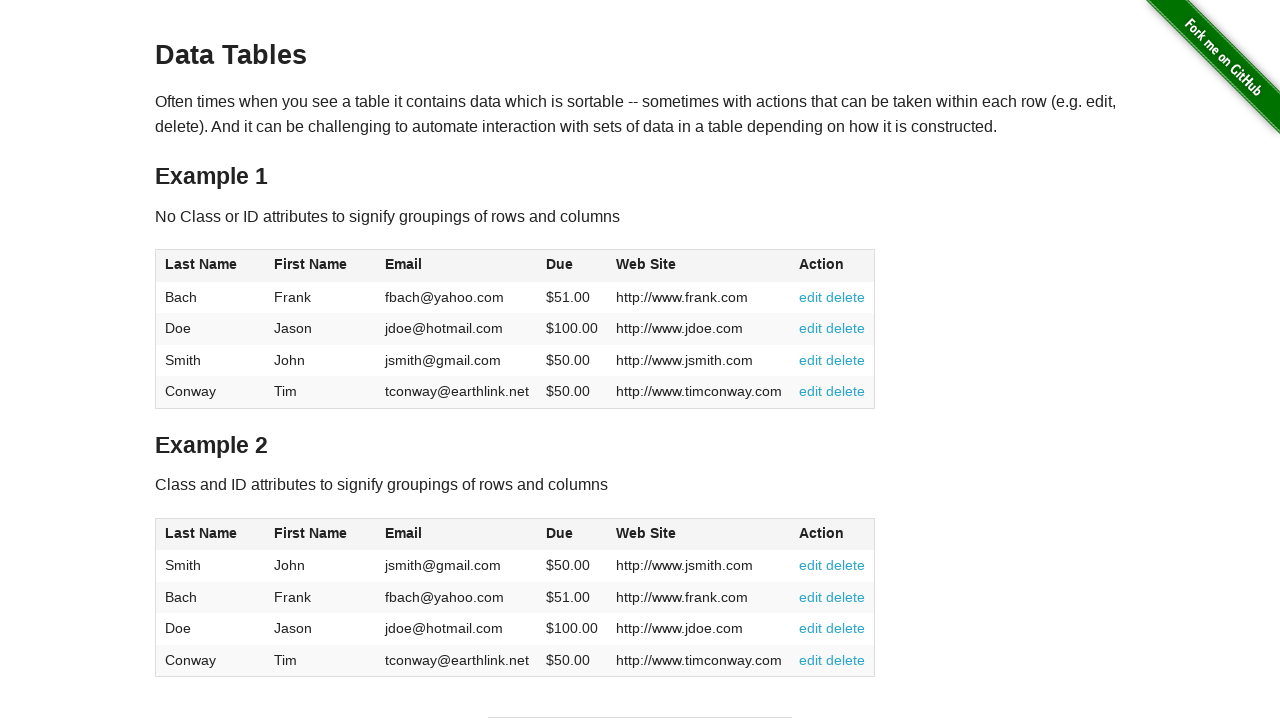

Table sorted by Email column
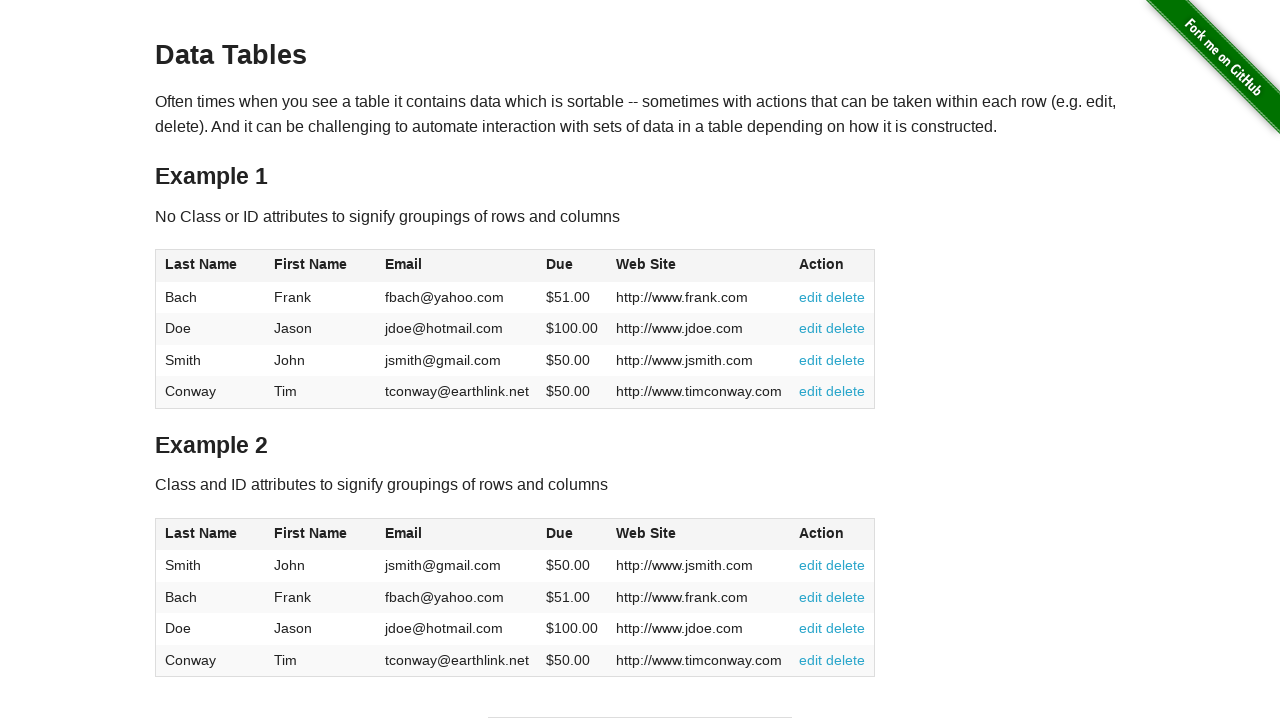

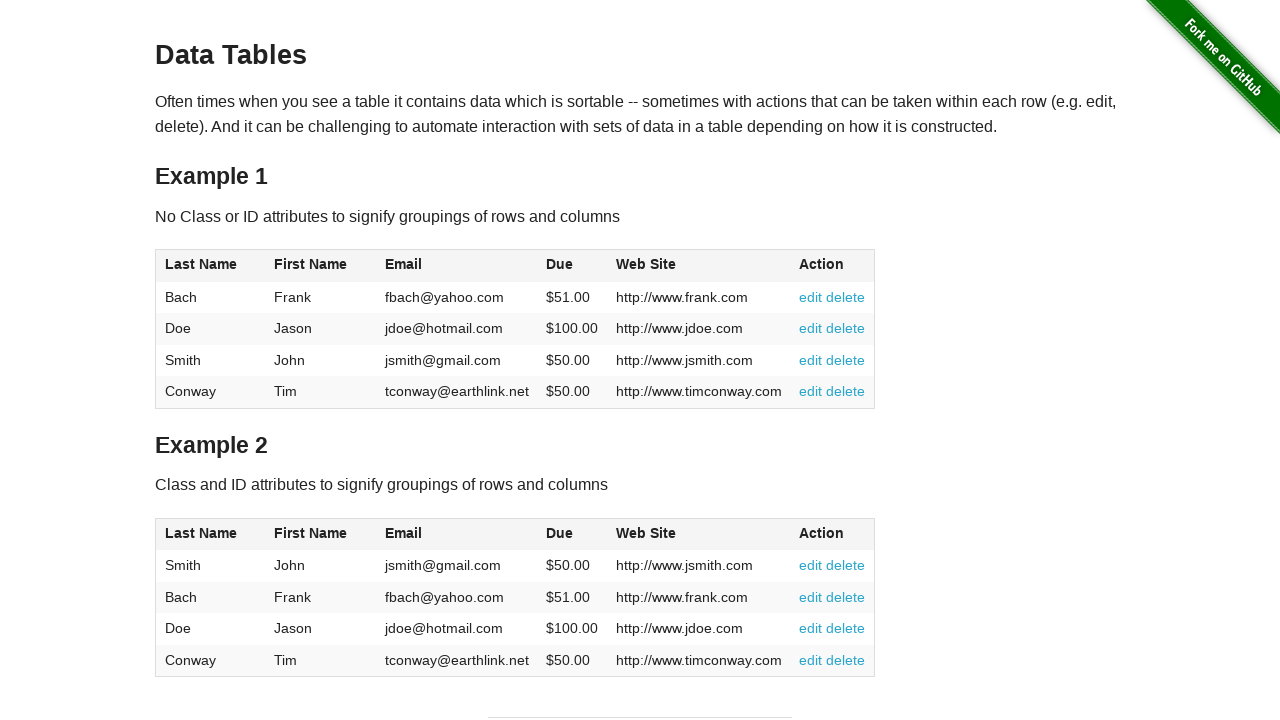